Tests waiting for an element to become clickable before interacting with it, then verifies a success message appears

Starting URL: http://suninjuly.github.io/wait2.html

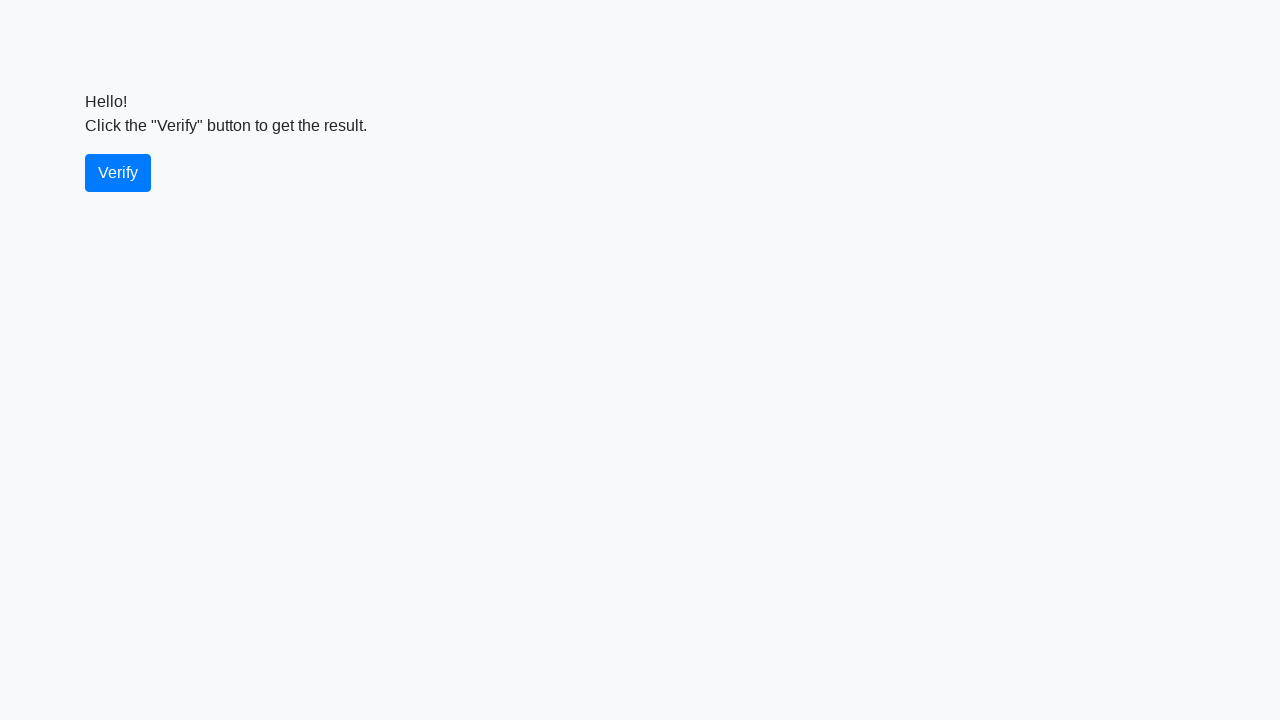

Waited for verify button to become visible
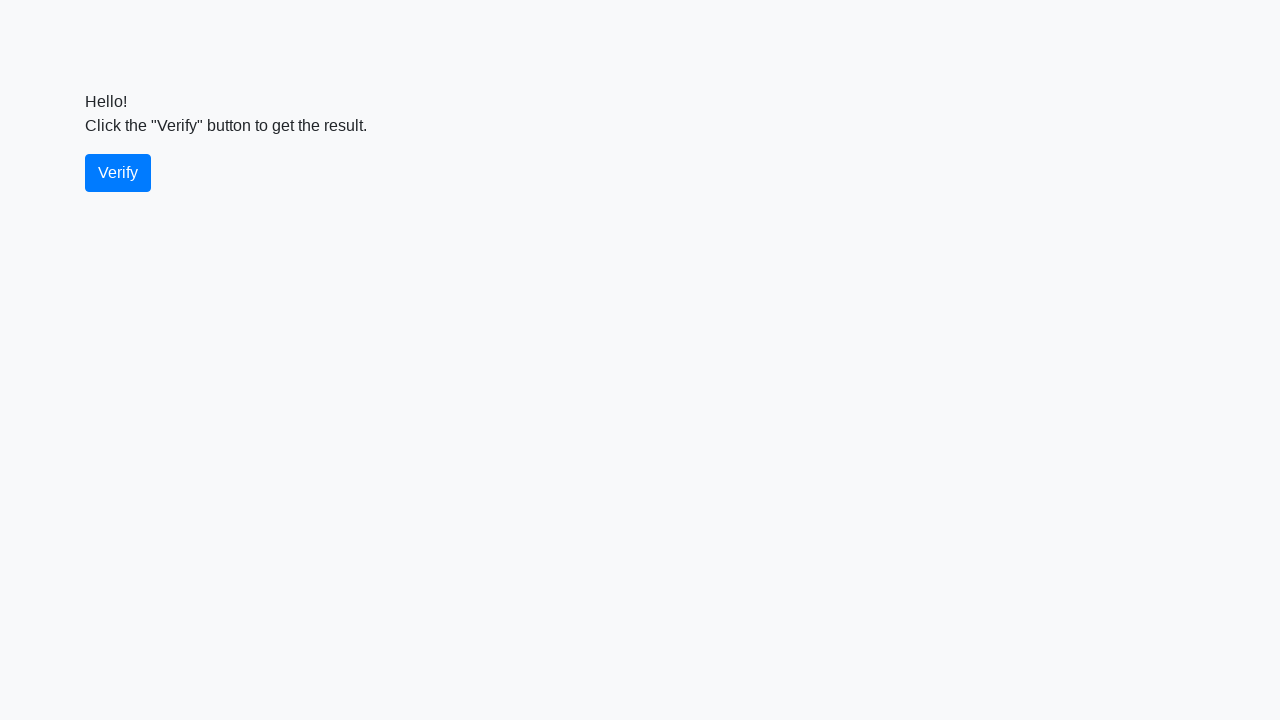

Clicked the verify button at (118, 173) on #verify
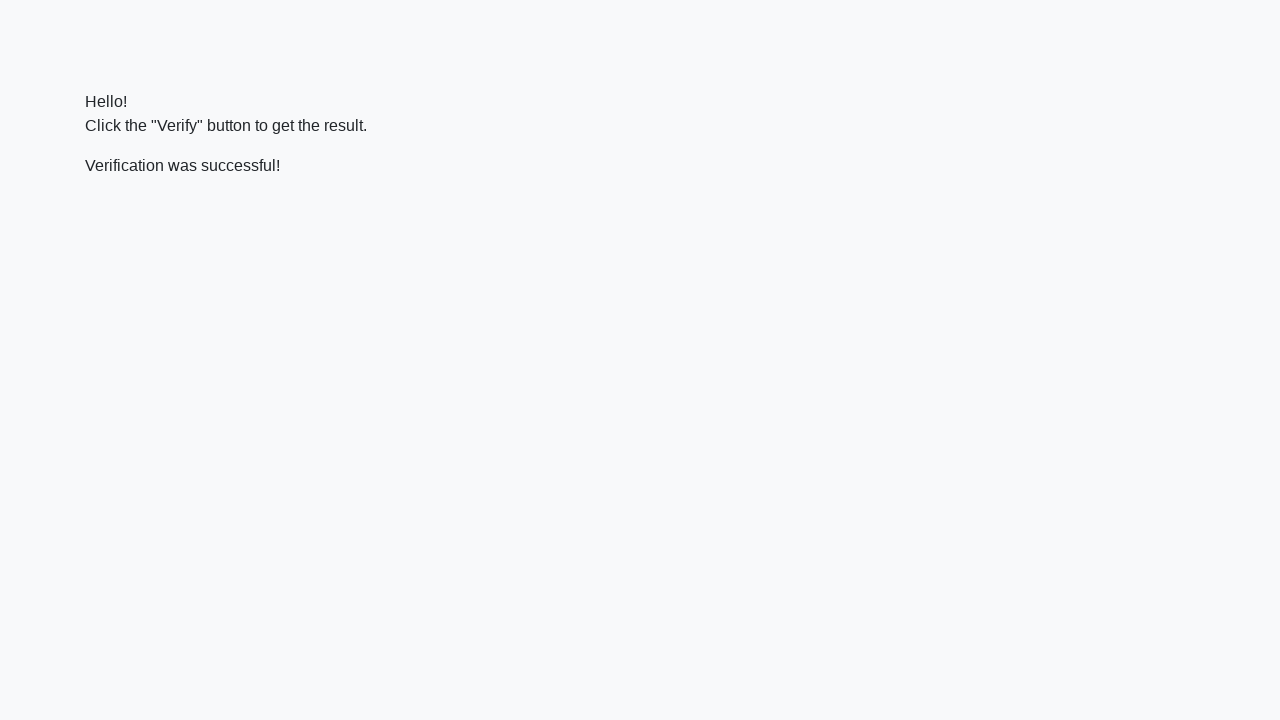

Success message element appeared
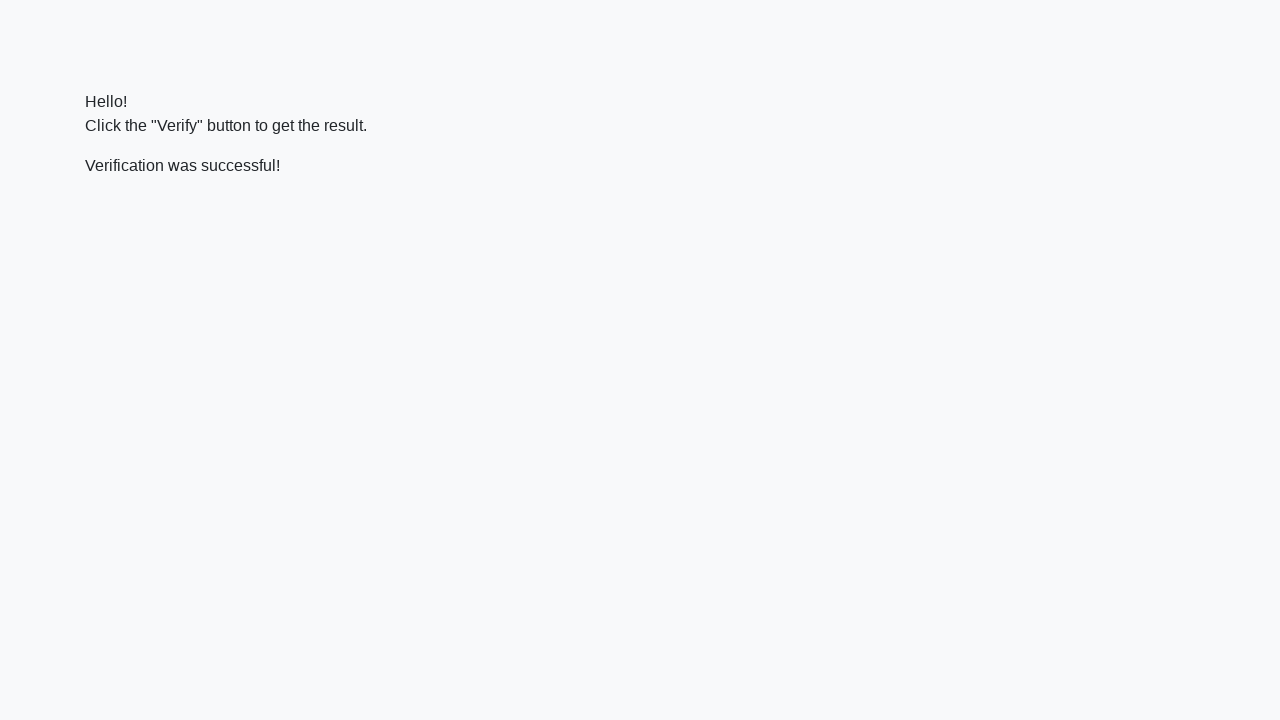

Retrieved text content from success message
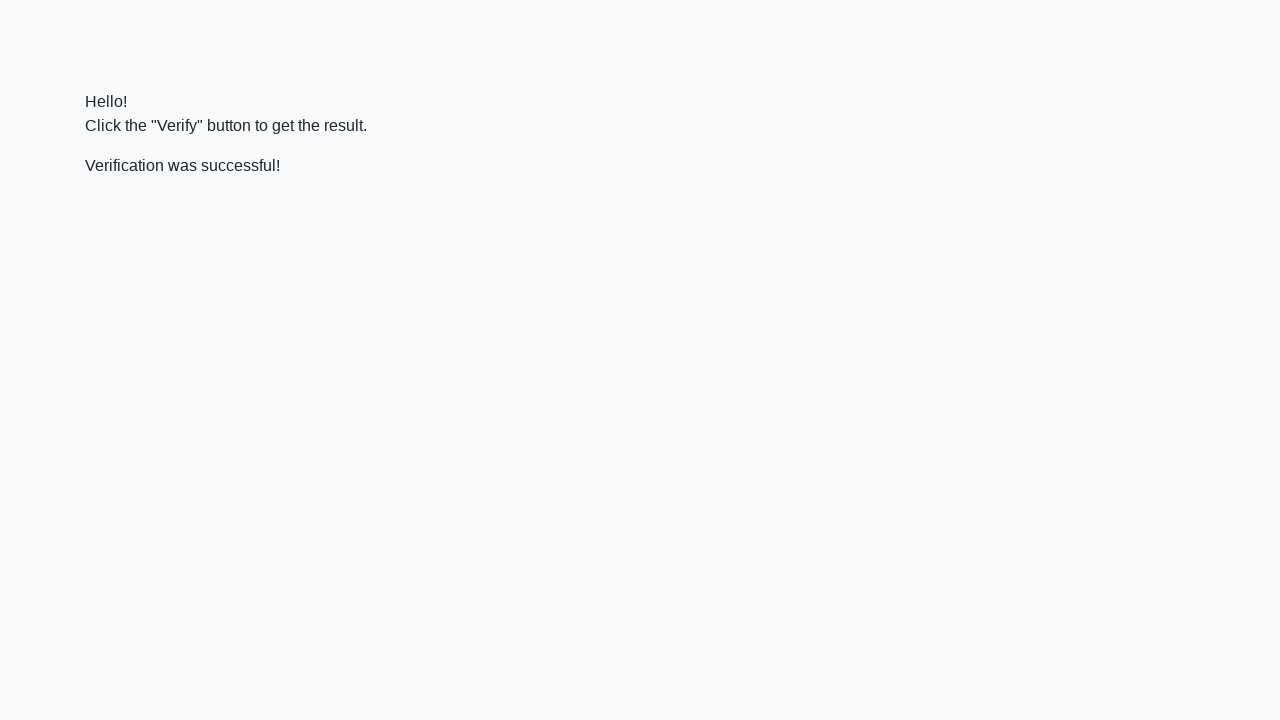

Verified that success message contains 'successful'
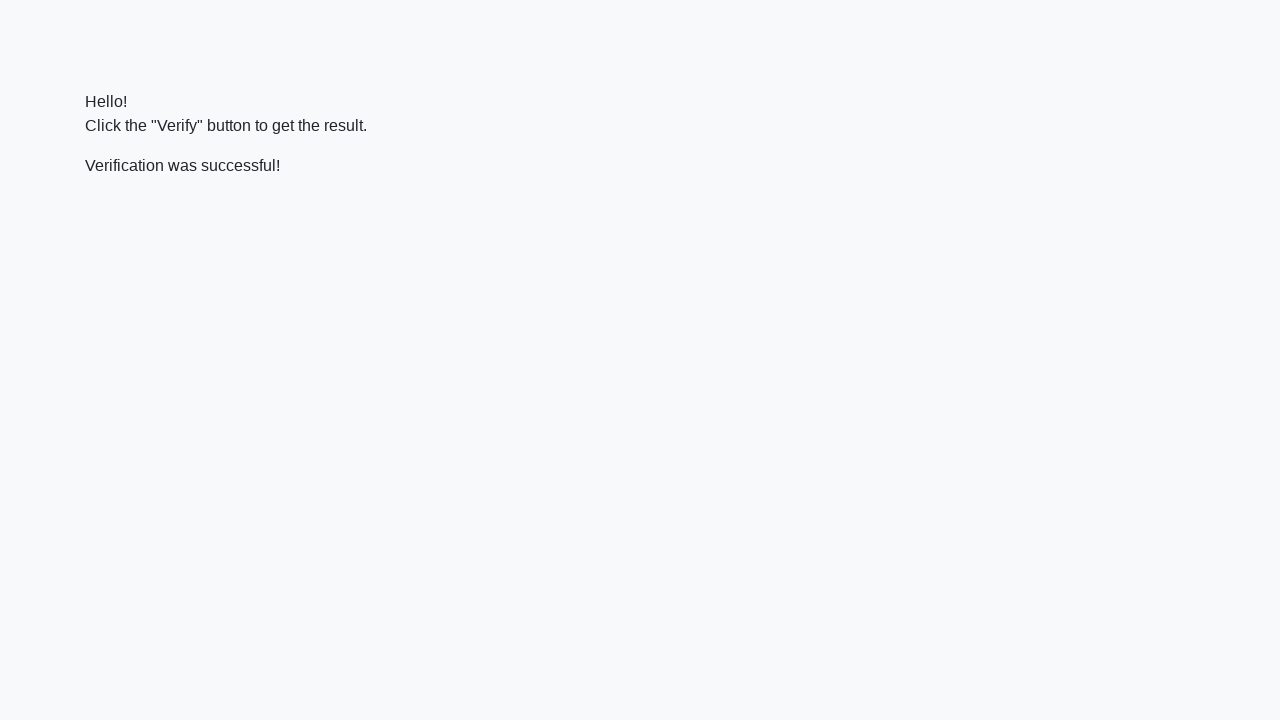

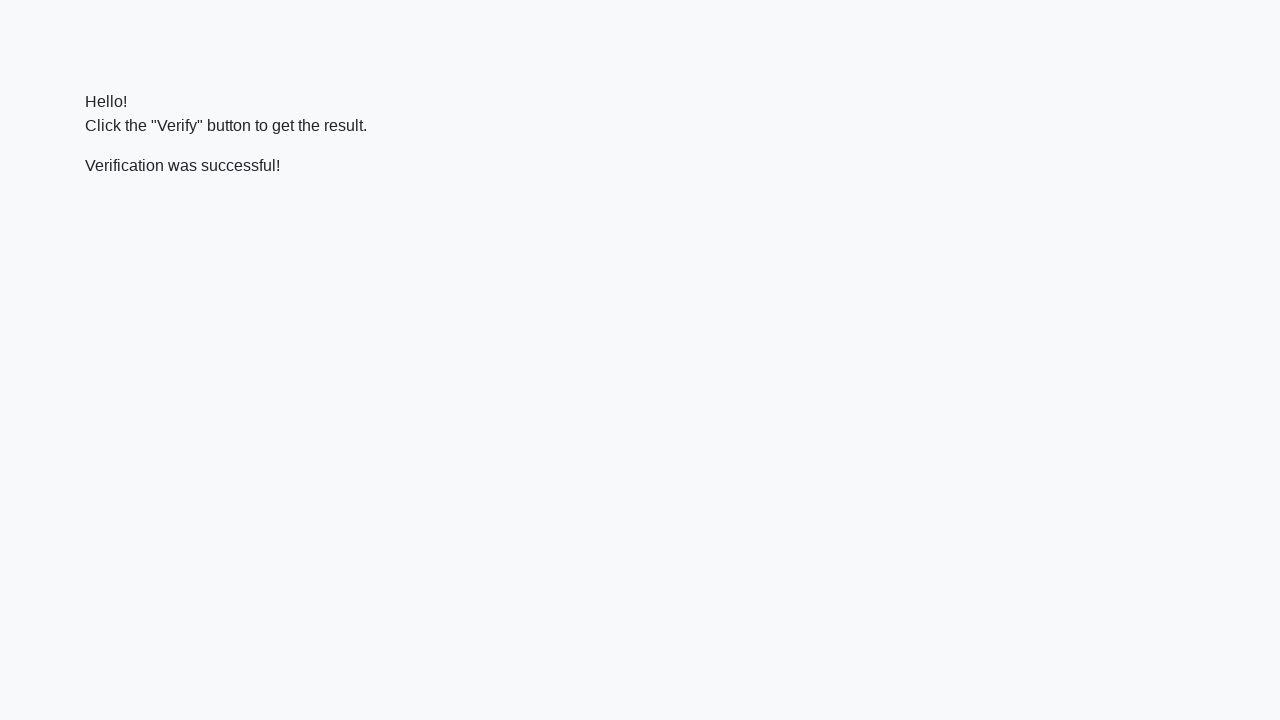